Clicks each footer course link sequentially, waits for page load, then navigates back to continue with next link

Starting URL: https://rahulshettyacademy.com/AutomationPractice/

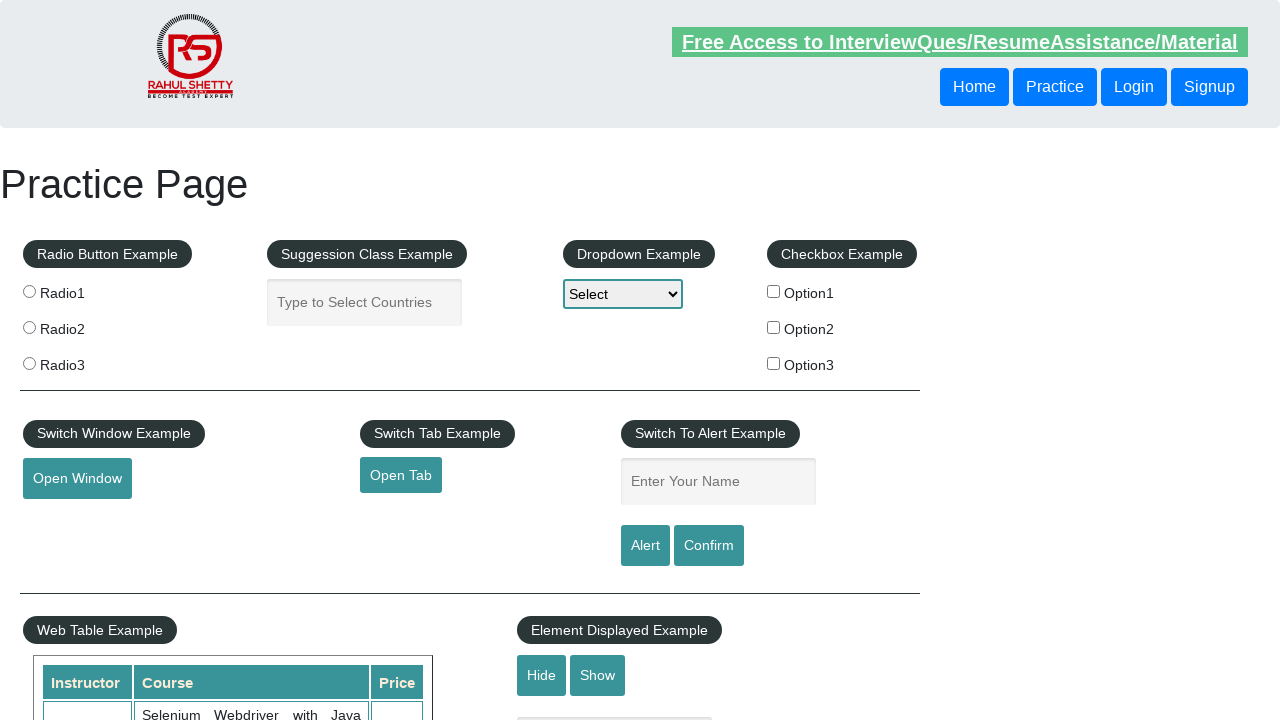

Located footer section with ID 'gf-BIG'
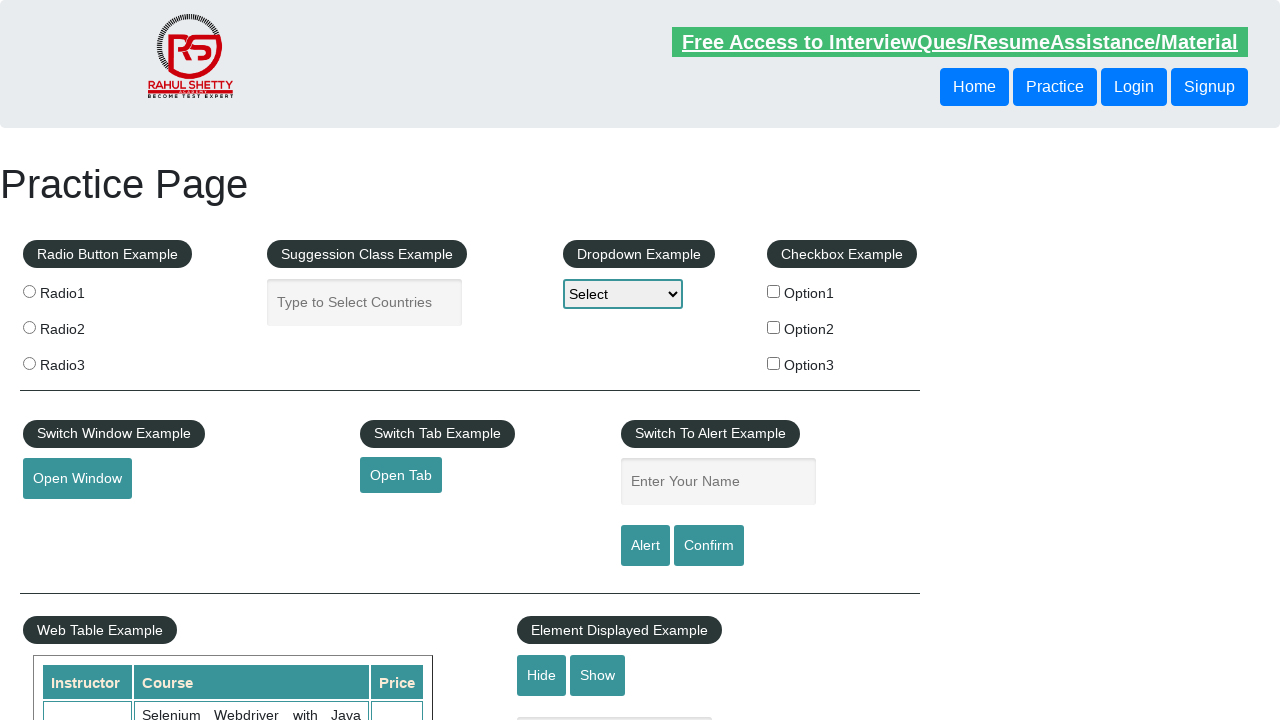

Located course links container in footer
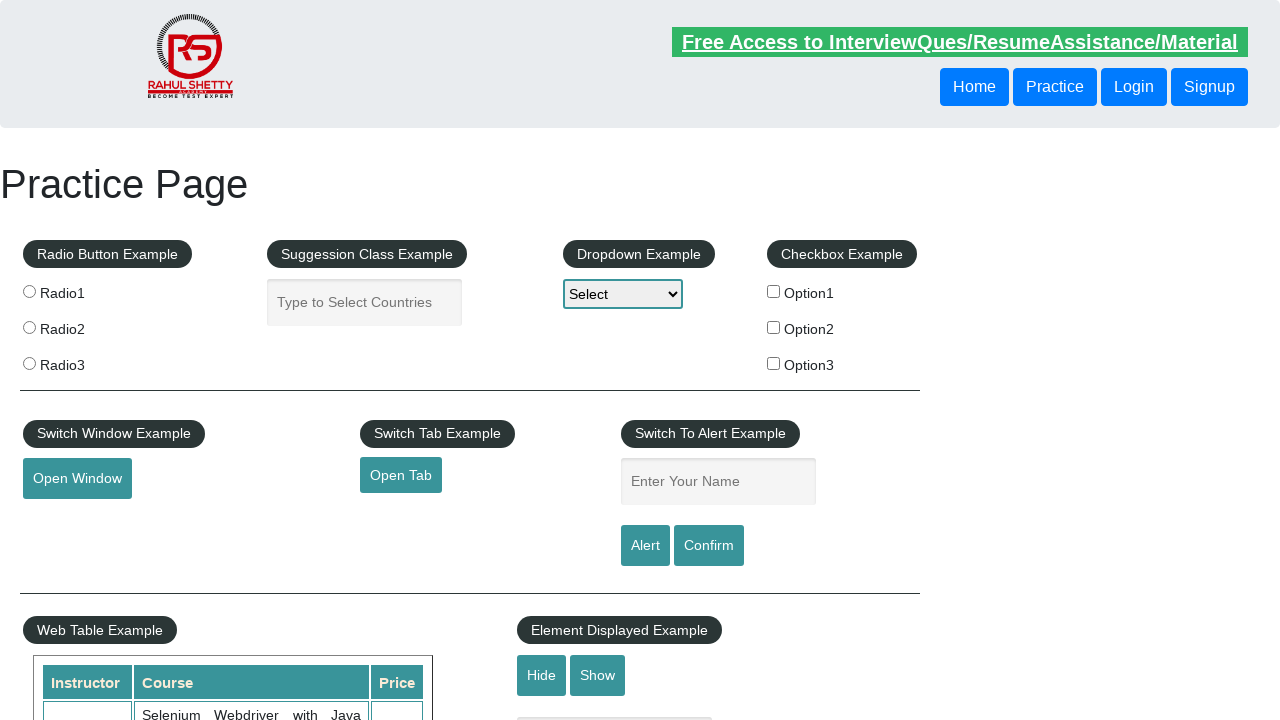

Found 5 footer course links
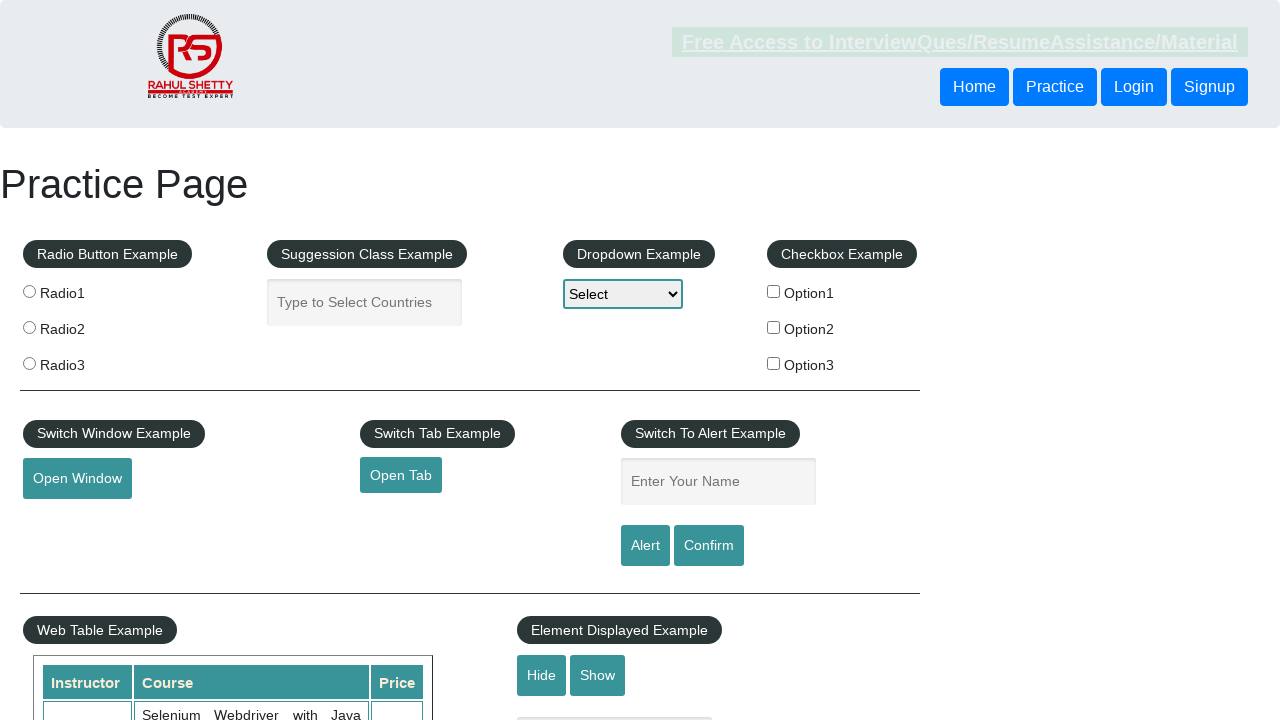

Re-located all course links for iteration 1
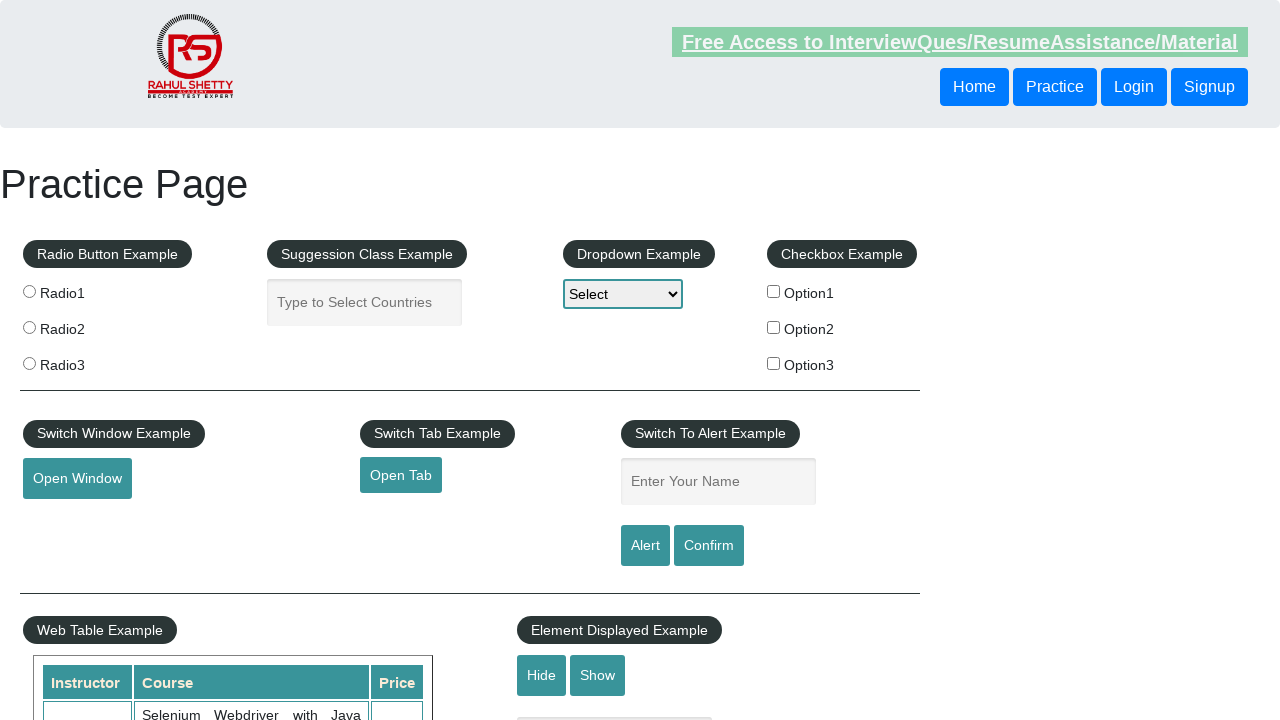

Clicked footer course link 1 at (157, 482) on div#gf-BIG >> xpath=//td[1]/ul >> a >> nth=0
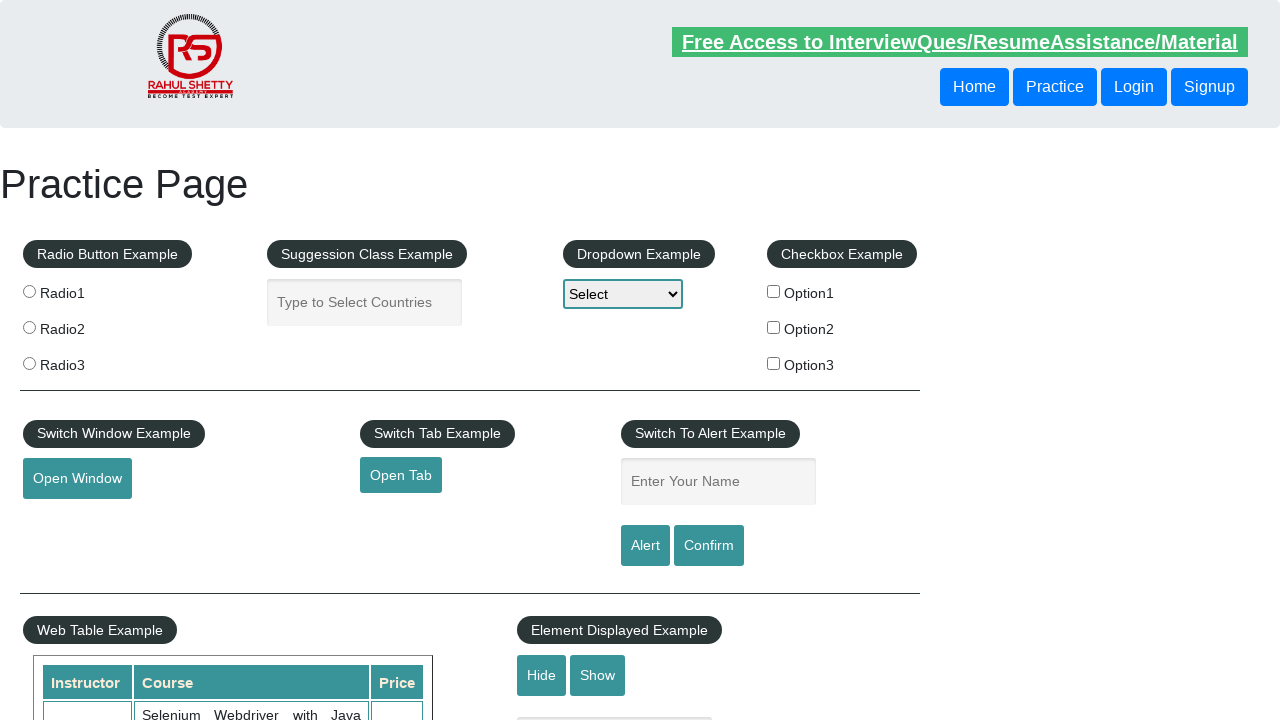

Page finished loading after clicking link 1
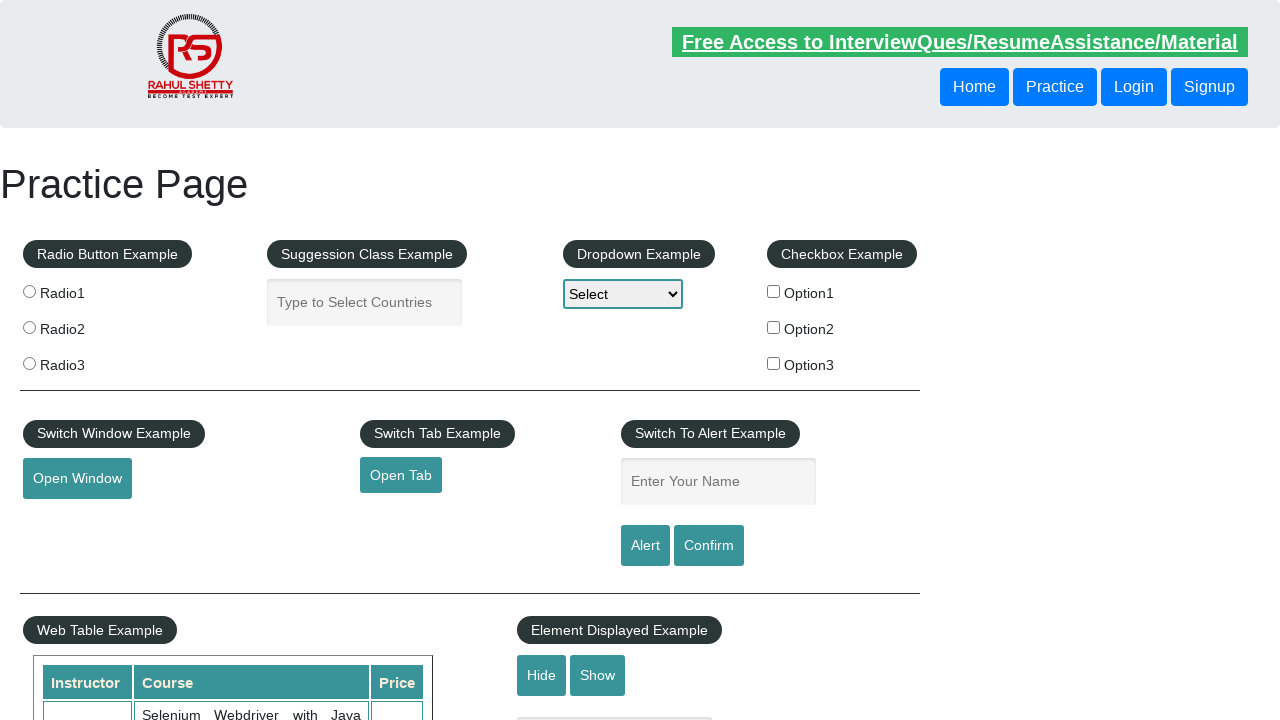

Verified page title exists: 'Practice Page'
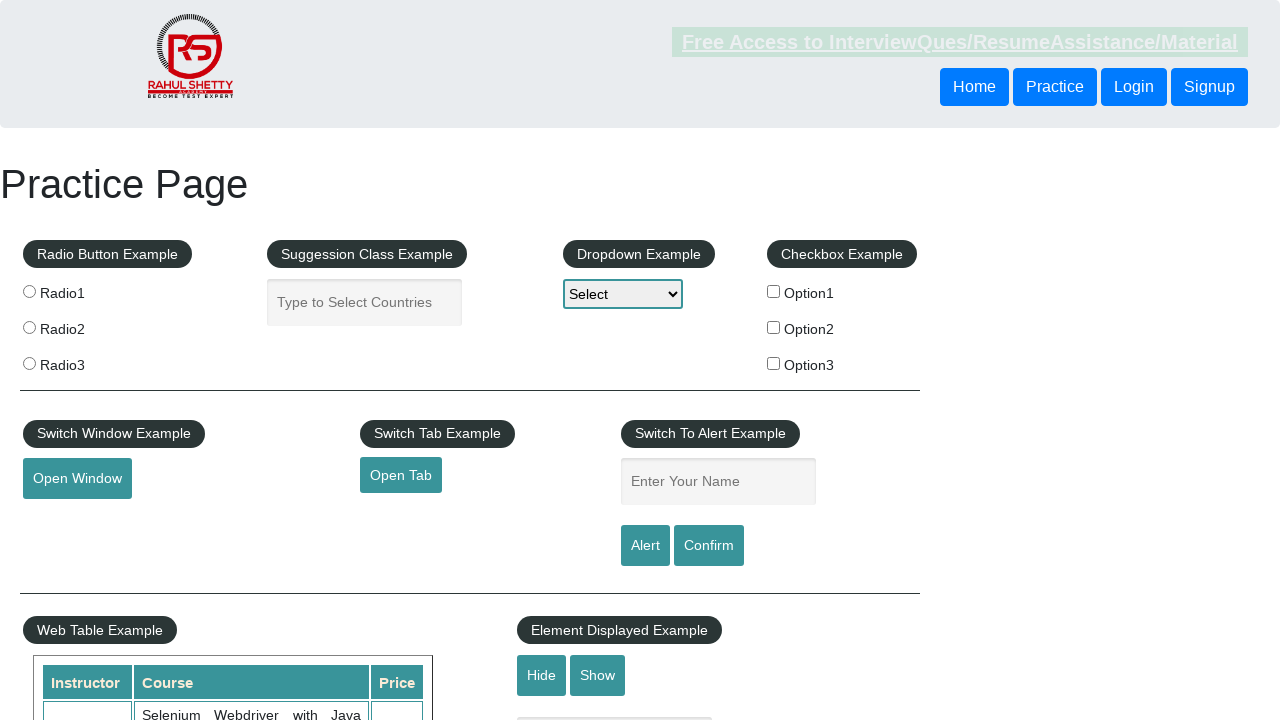

Navigated back from course link 1
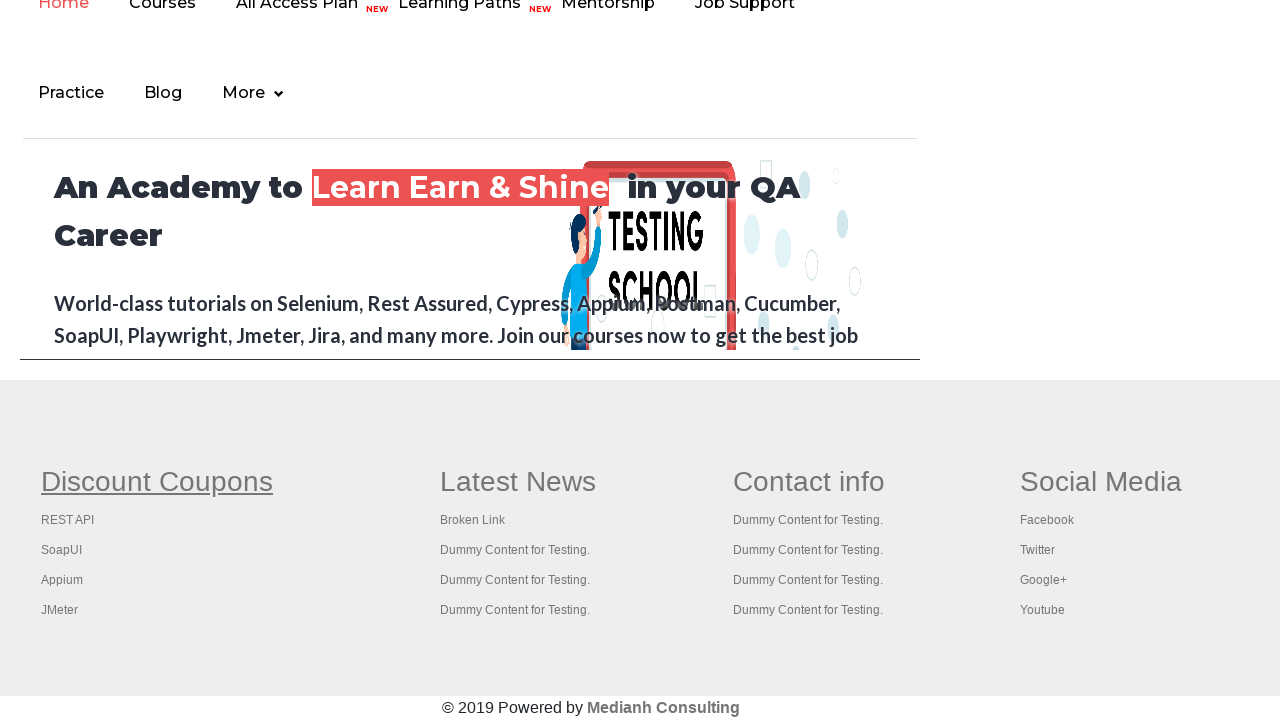

Main page reloaded and ready for next link iteration
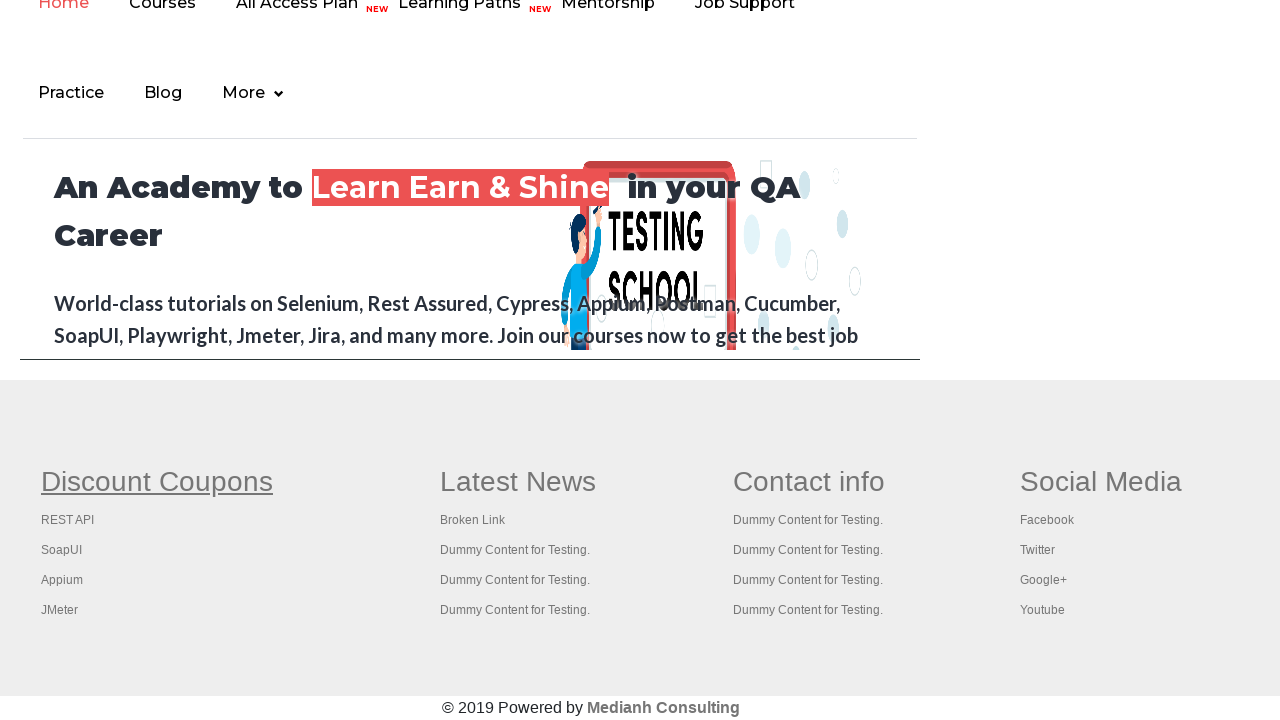

Re-located all course links for iteration 2
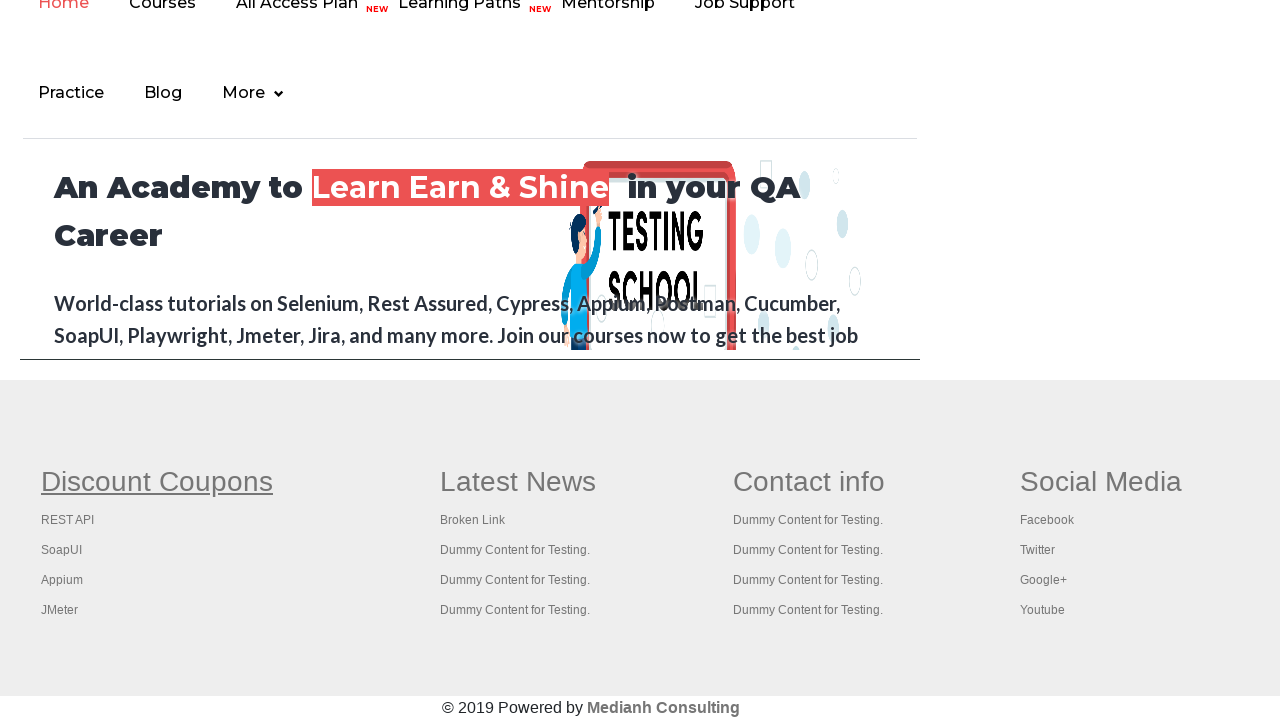

Clicked footer course link 2 at (68, 520) on div#gf-BIG >> xpath=//td[1]/ul >> a >> nth=1
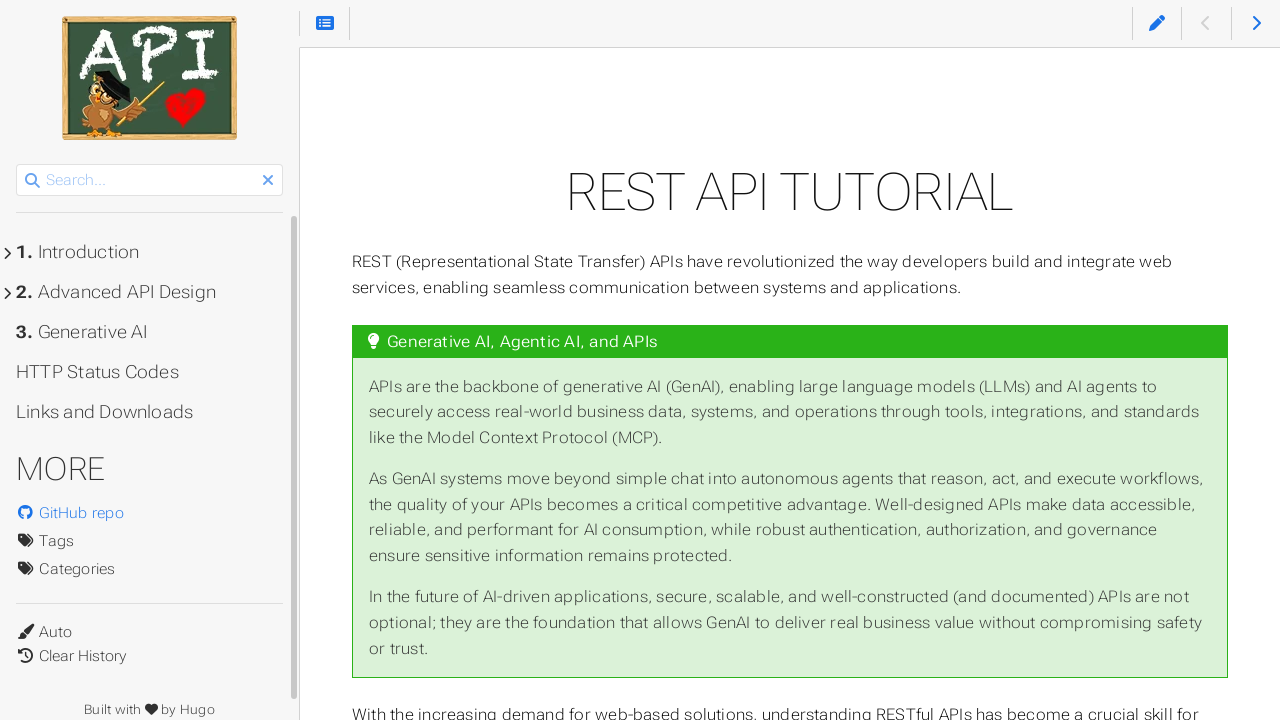

Page finished loading after clicking link 2
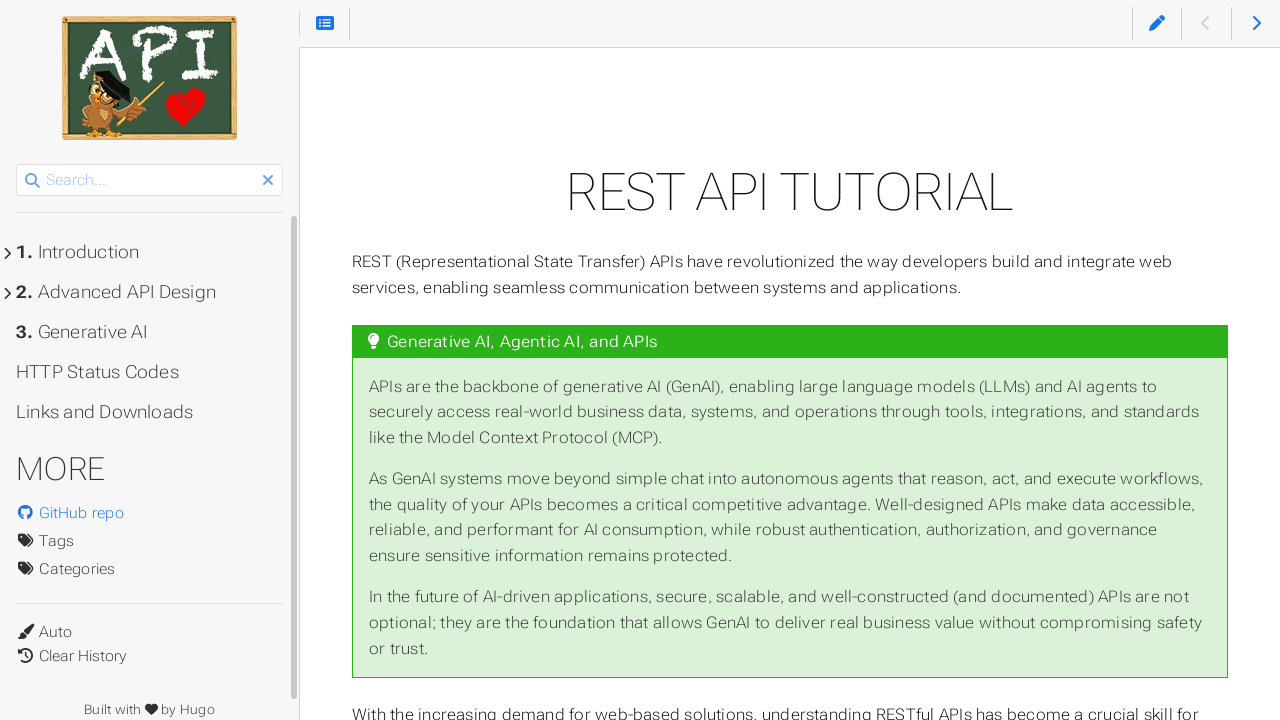

Verified page title exists: 'REST API Tutorial'
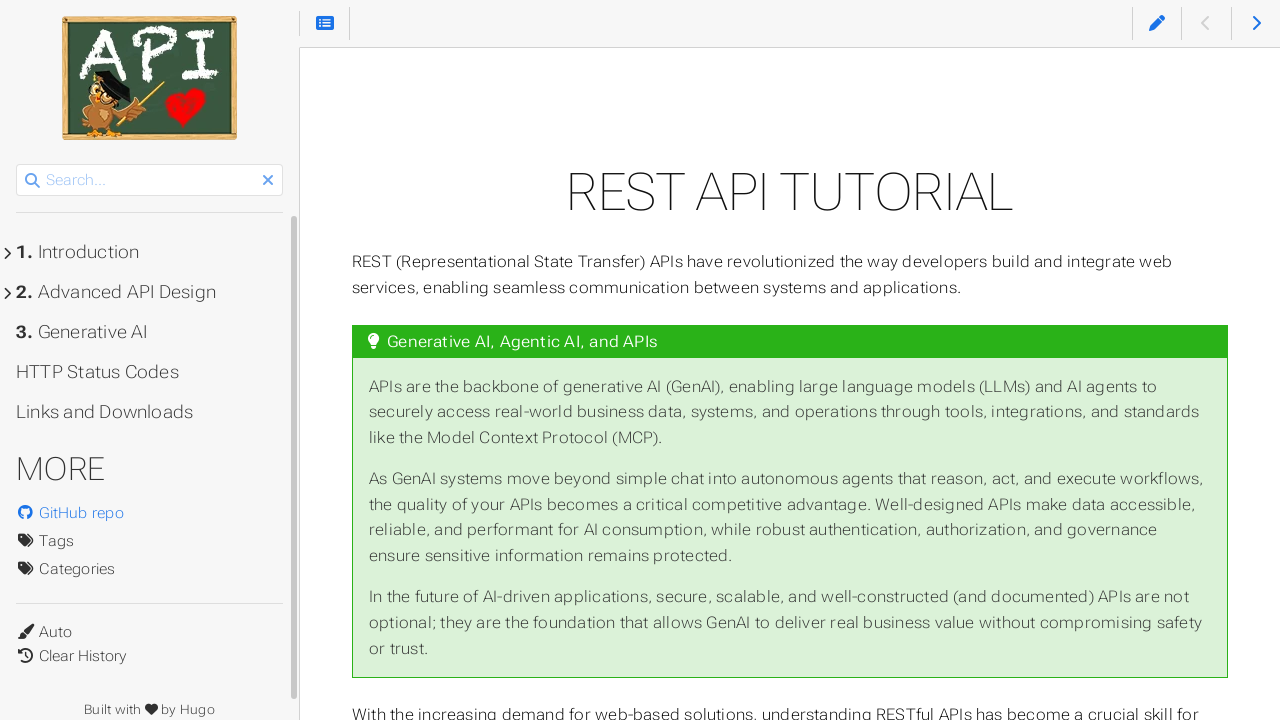

Navigated back from course link 2
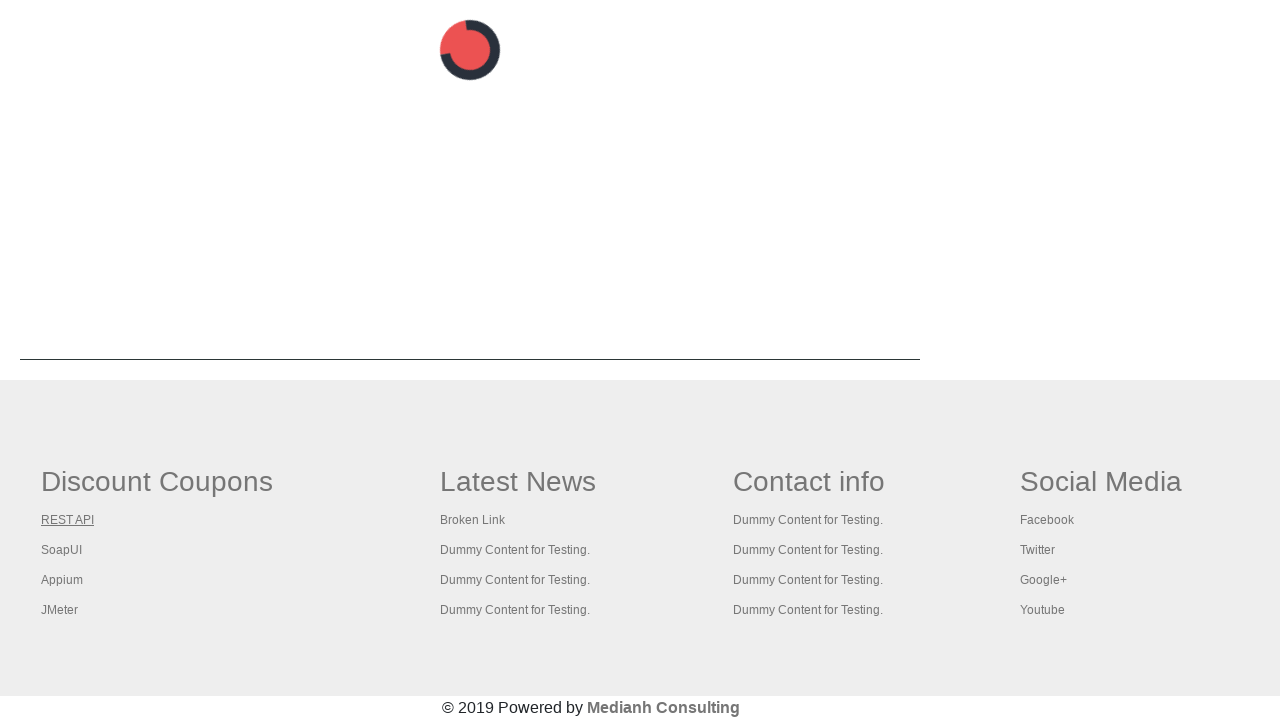

Main page reloaded and ready for next link iteration
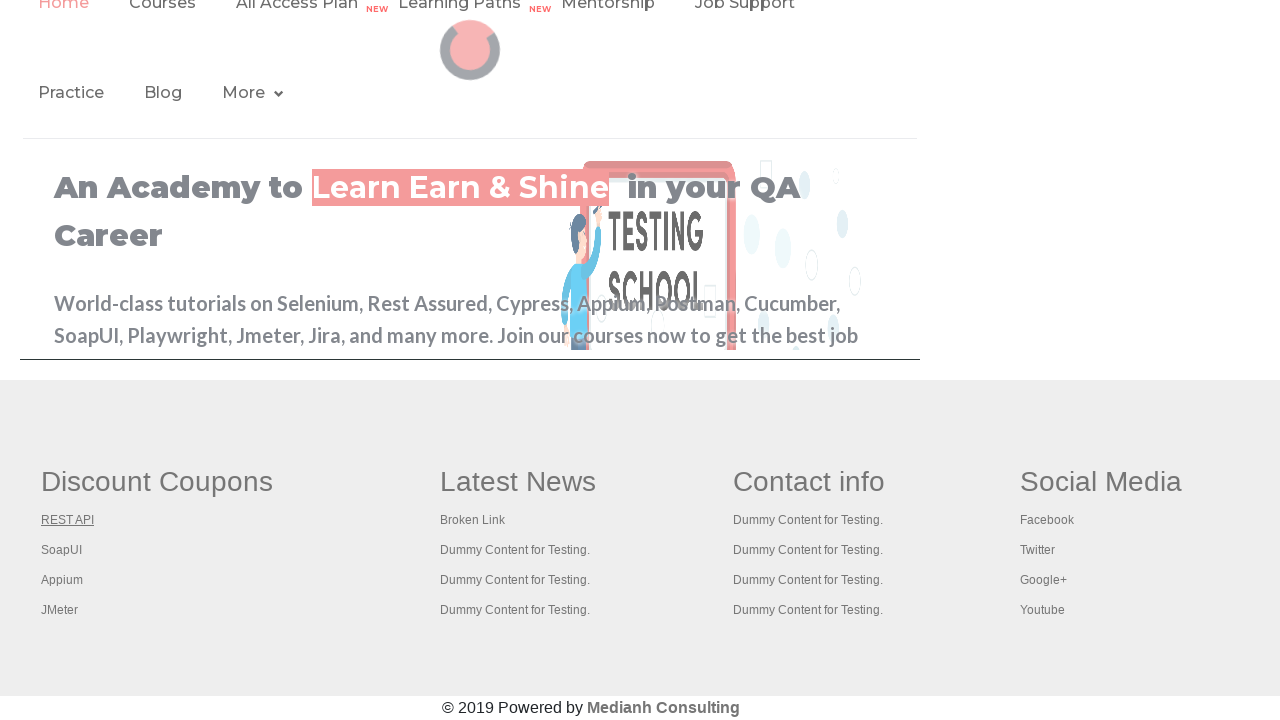

Re-located all course links for iteration 3
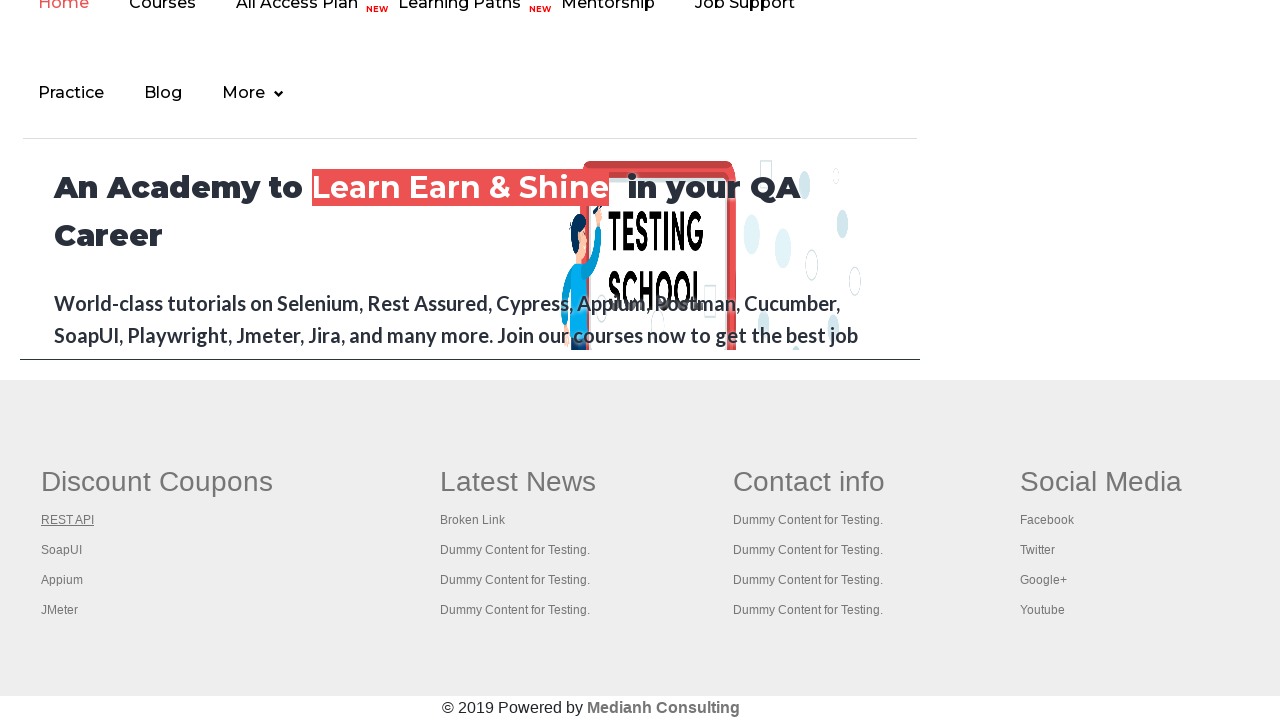

Clicked footer course link 3 at (62, 550) on div#gf-BIG >> xpath=//td[1]/ul >> a >> nth=2
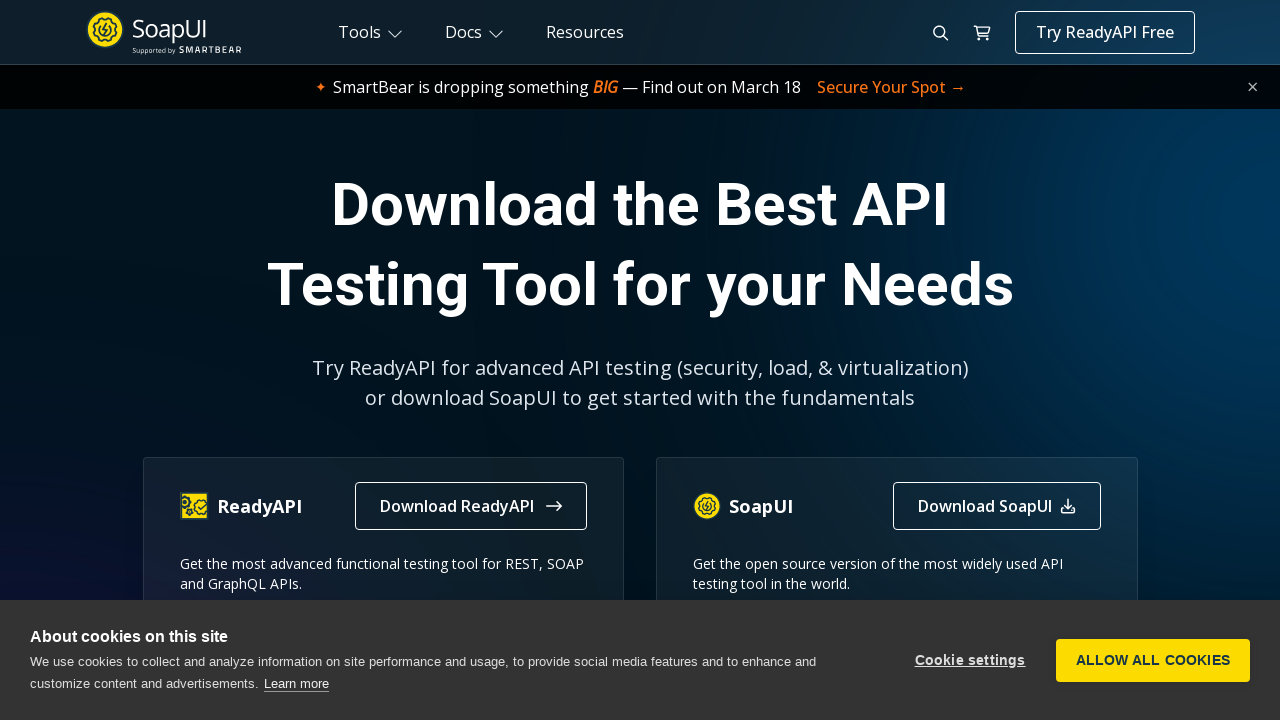

Page finished loading after clicking link 3
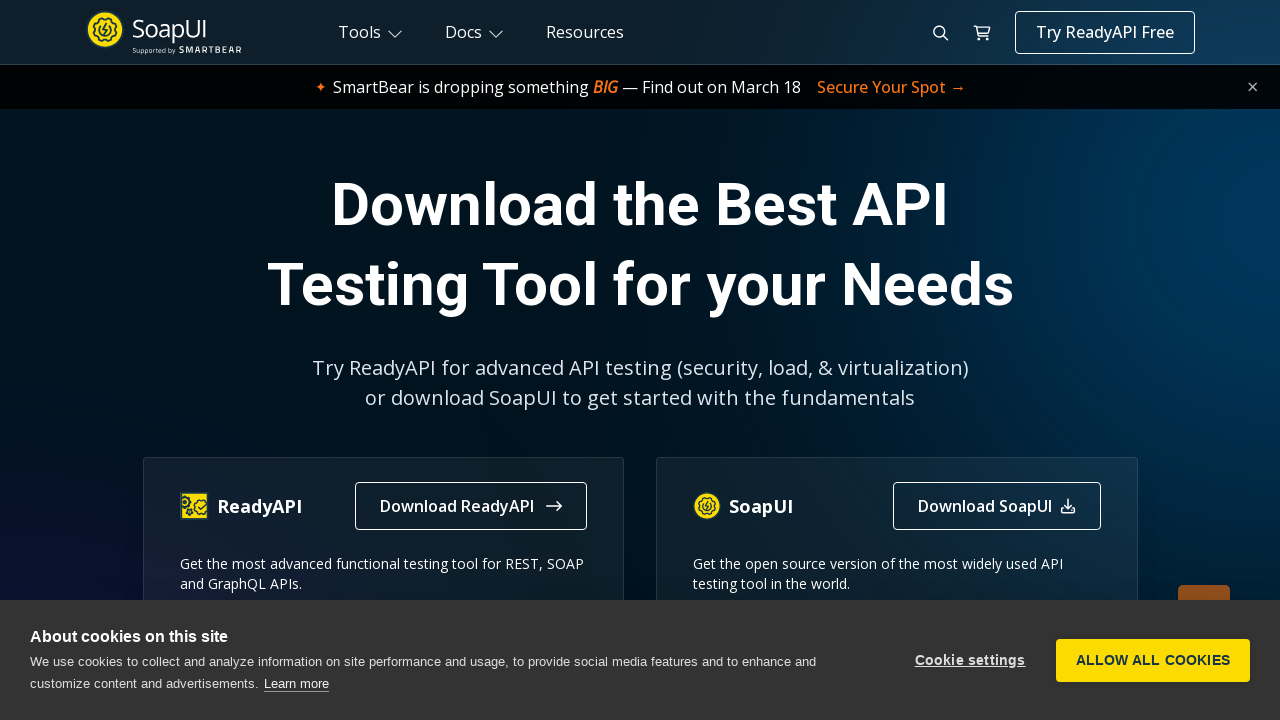

Verified page title exists: 'The World’s Most Popular API Testing Tool | SoapUI'
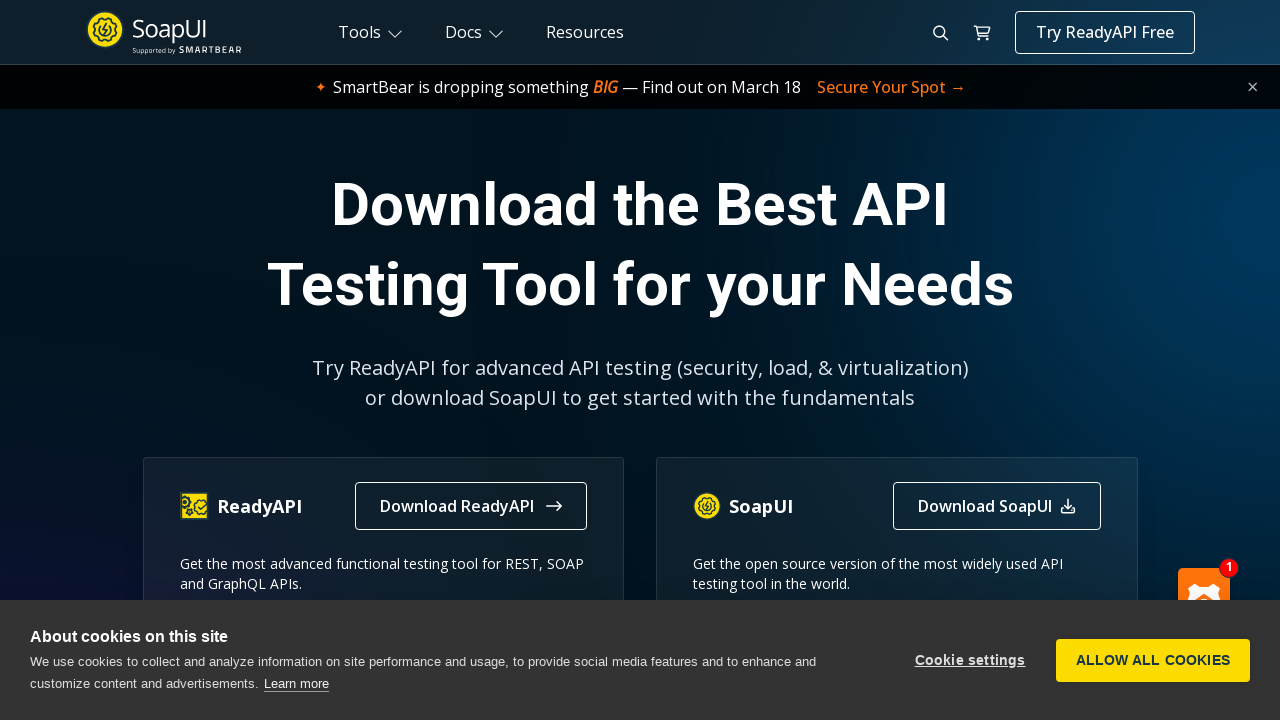

Navigated back from course link 3
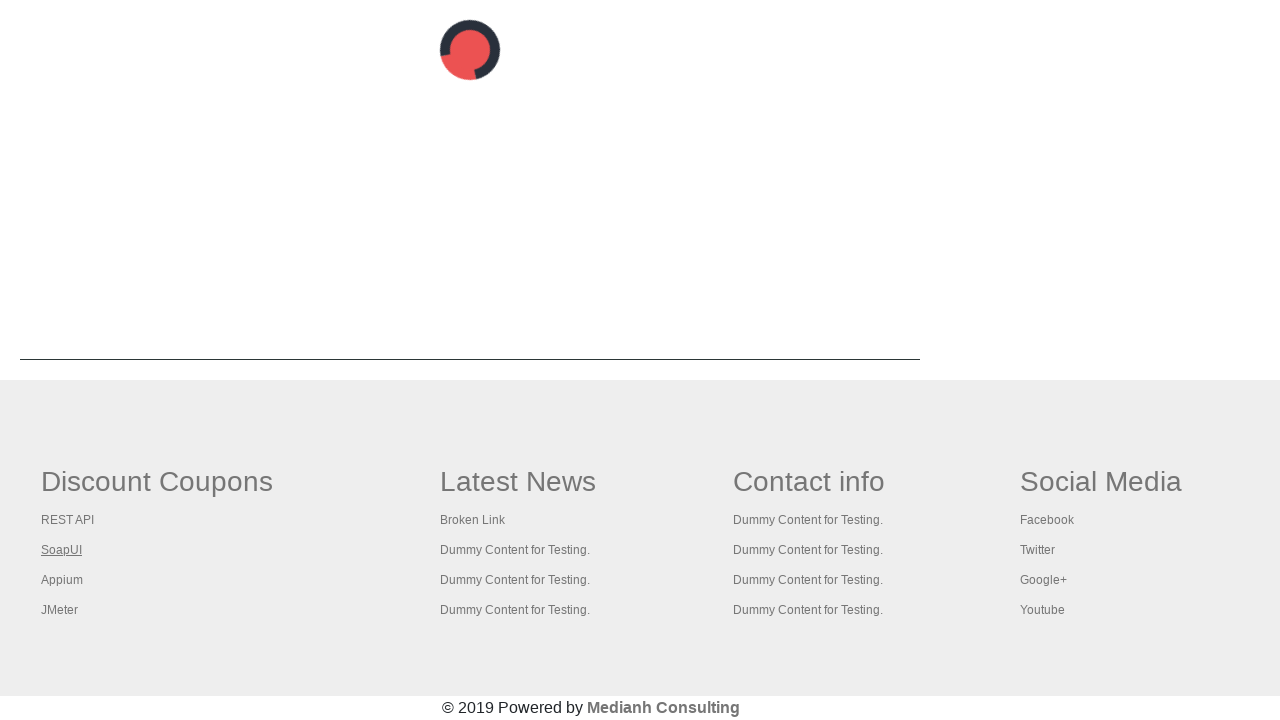

Main page reloaded and ready for next link iteration
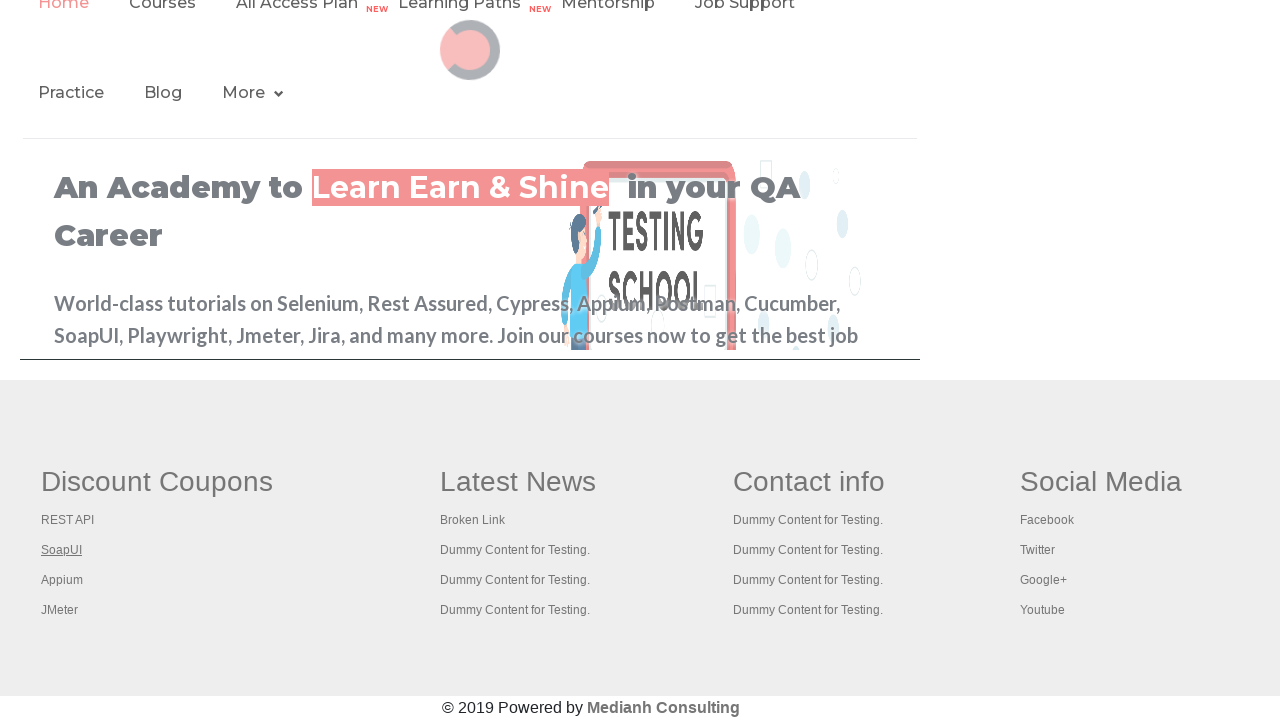

Re-located all course links for iteration 4
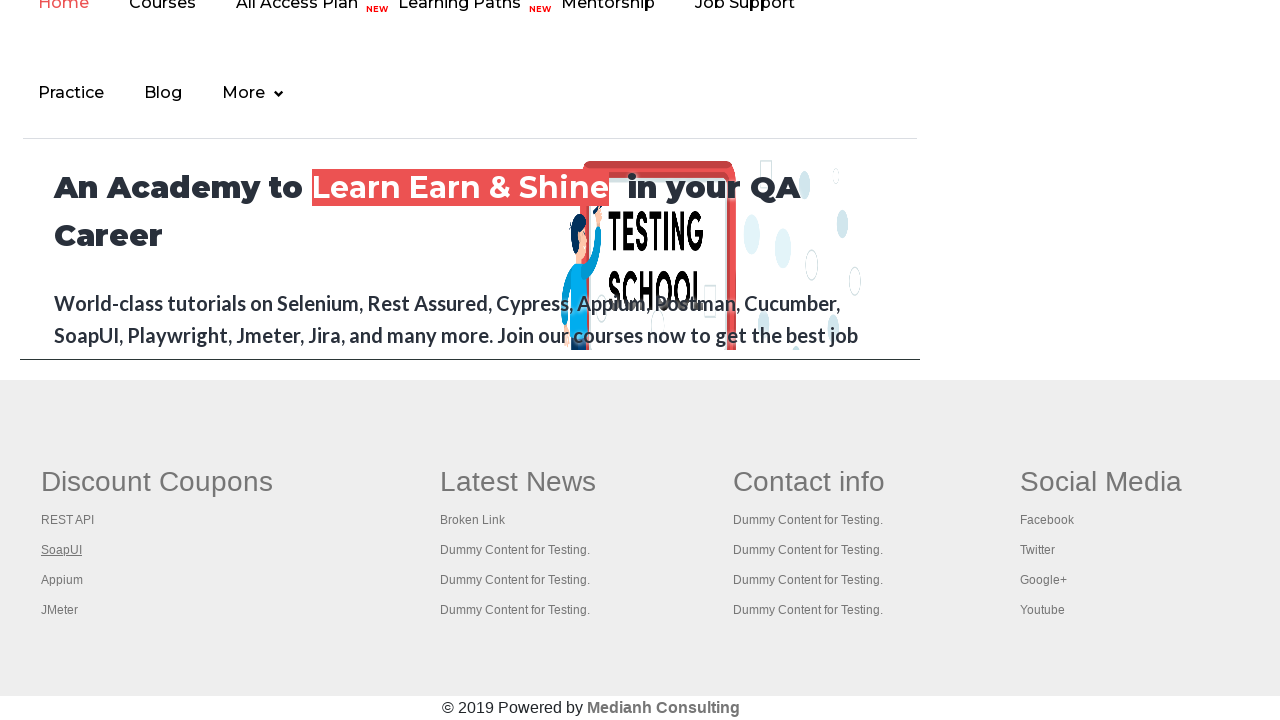

Clicked footer course link 4 at (62, 580) on div#gf-BIG >> xpath=//td[1]/ul >> a >> nth=3
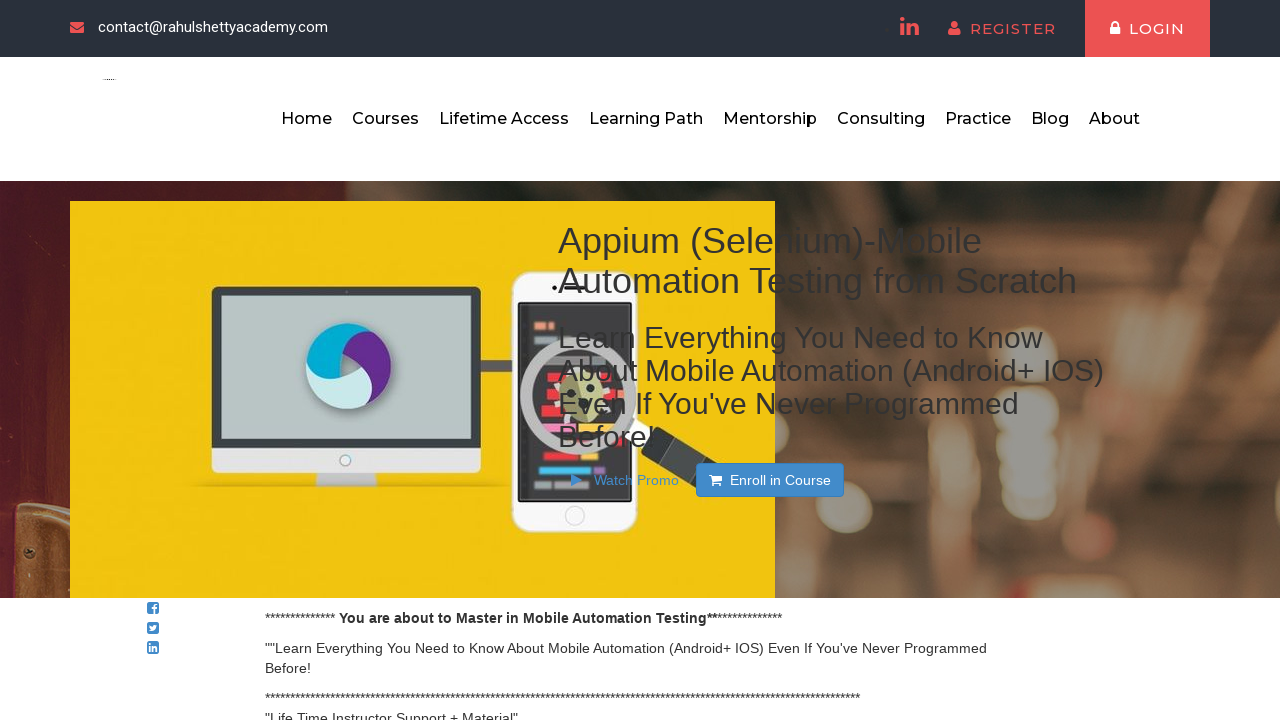

Page finished loading after clicking link 4
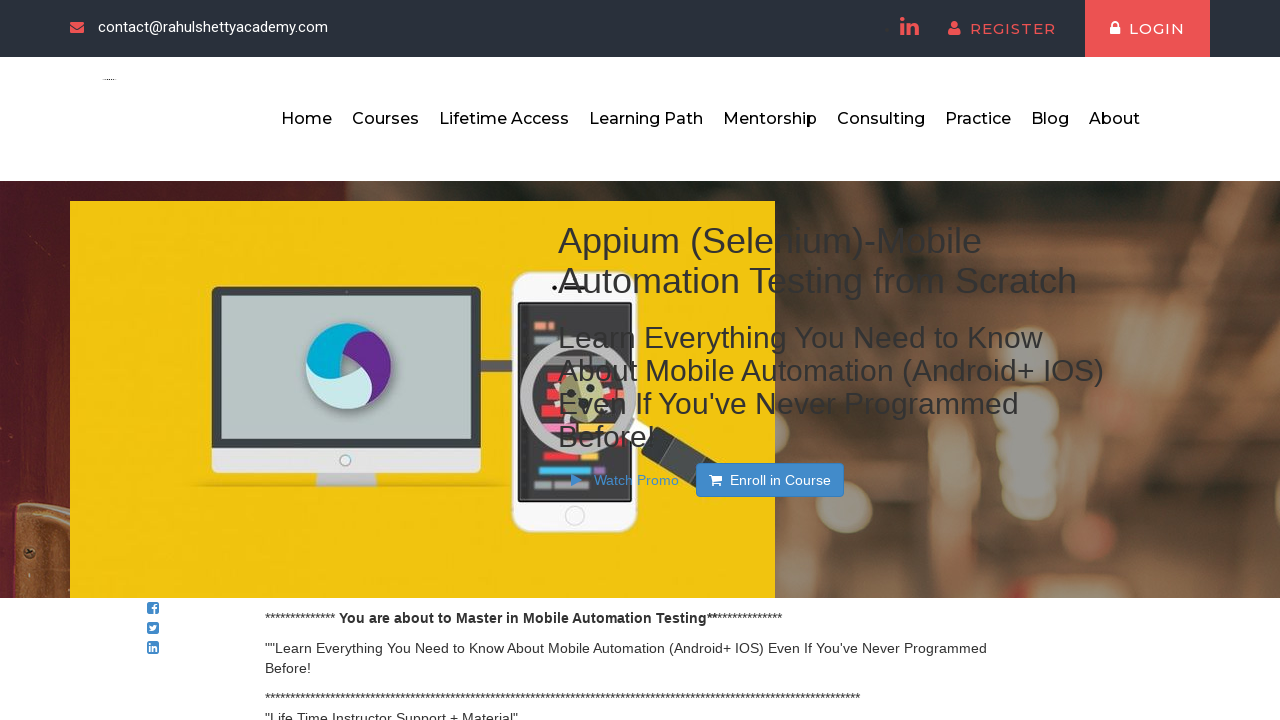

Verified page title exists: 'Appium tutorial for Mobile Apps testing | RahulShetty Academy | Rahul'
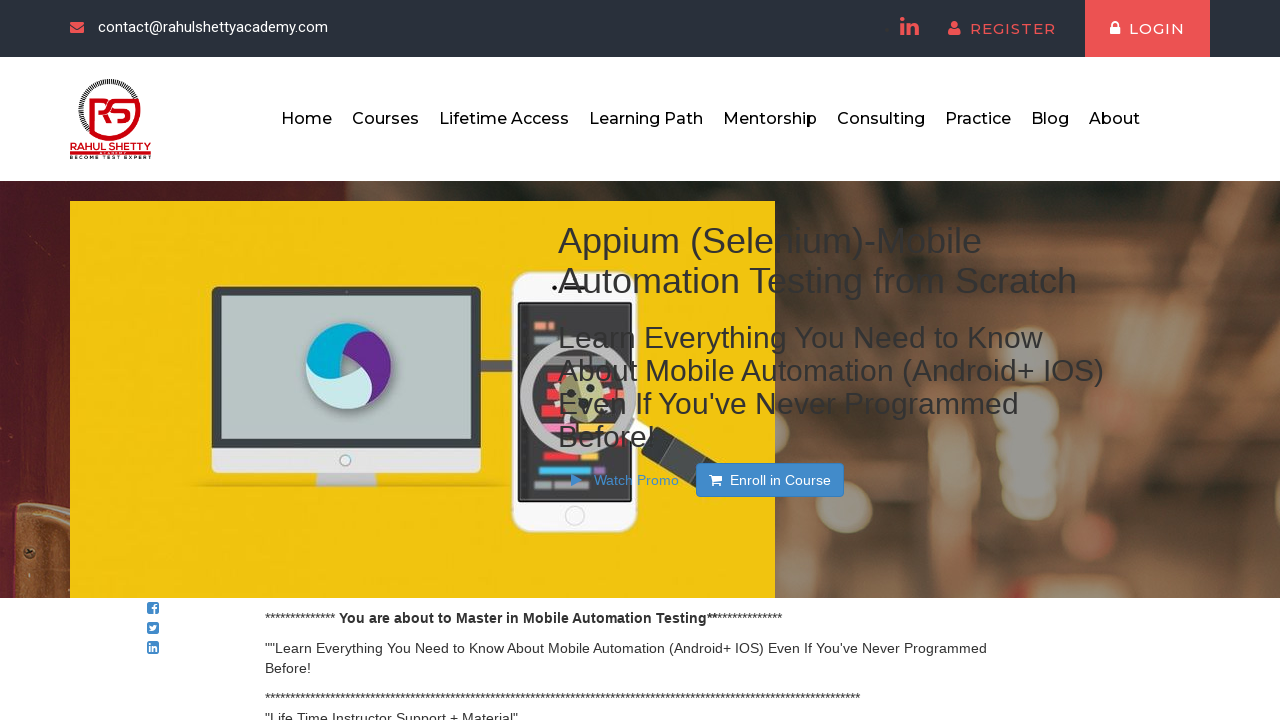

Navigated back from course link 4
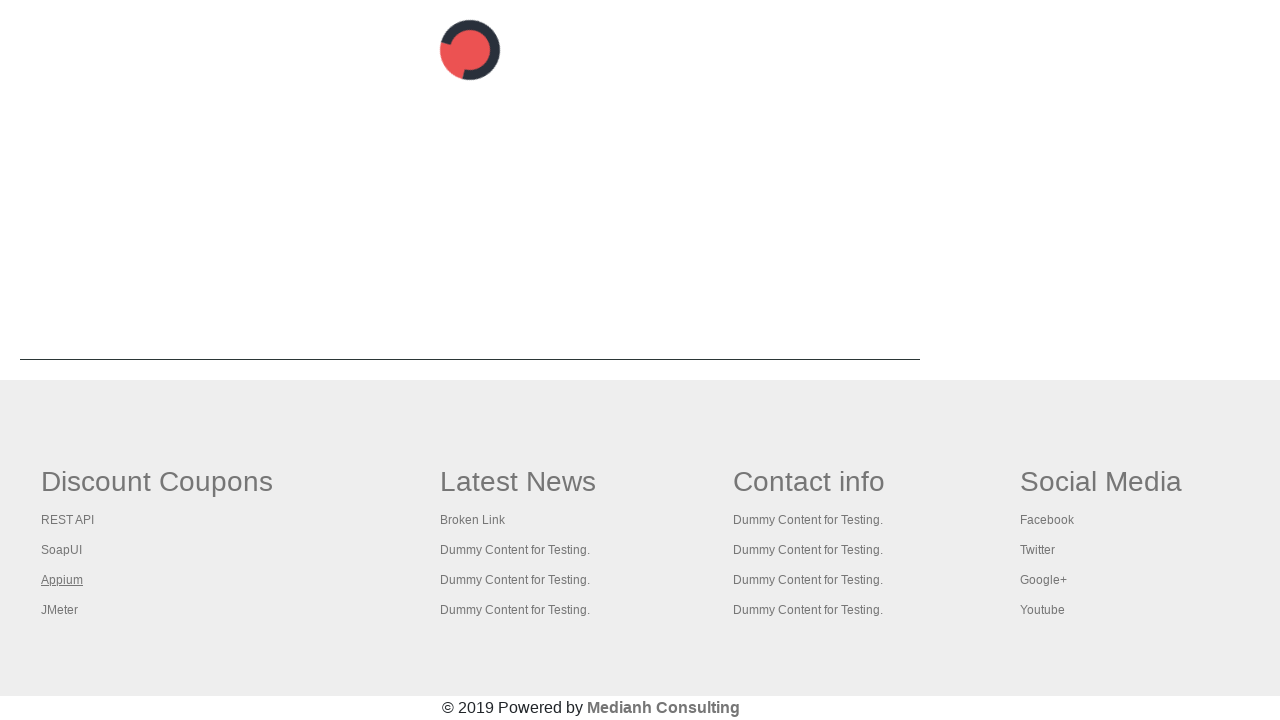

Main page reloaded and ready for next link iteration
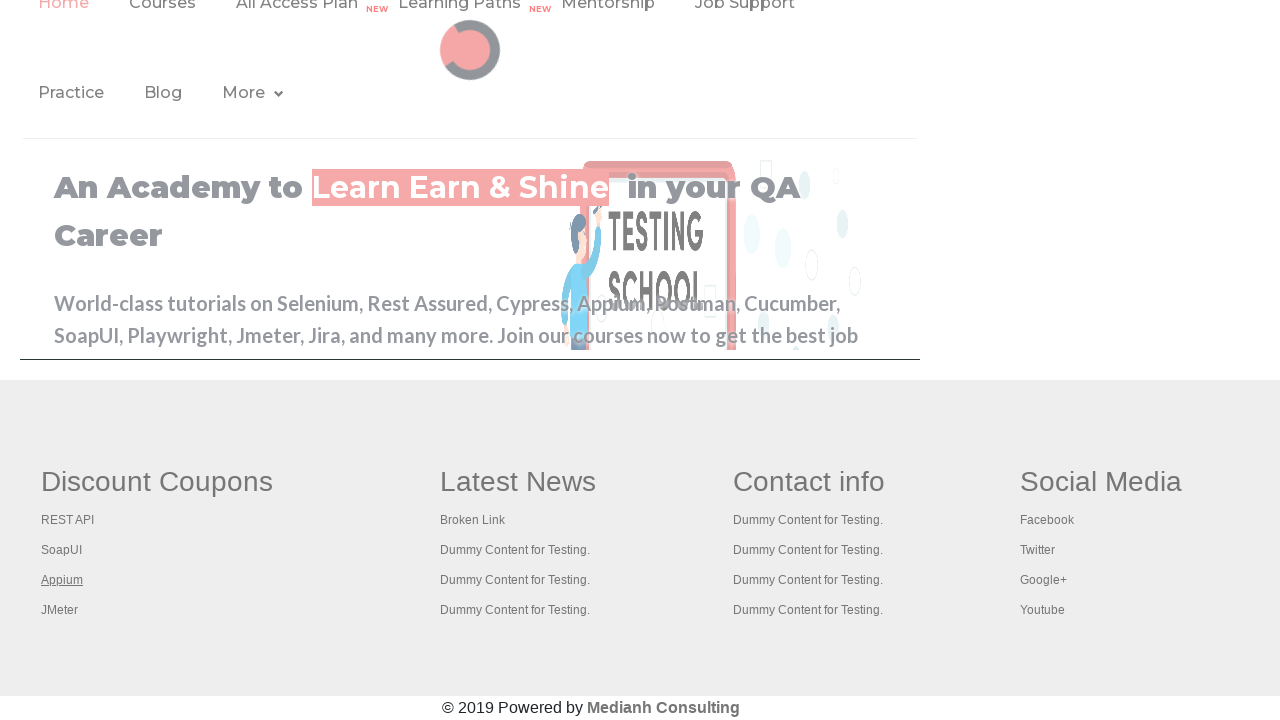

Re-located all course links for iteration 5
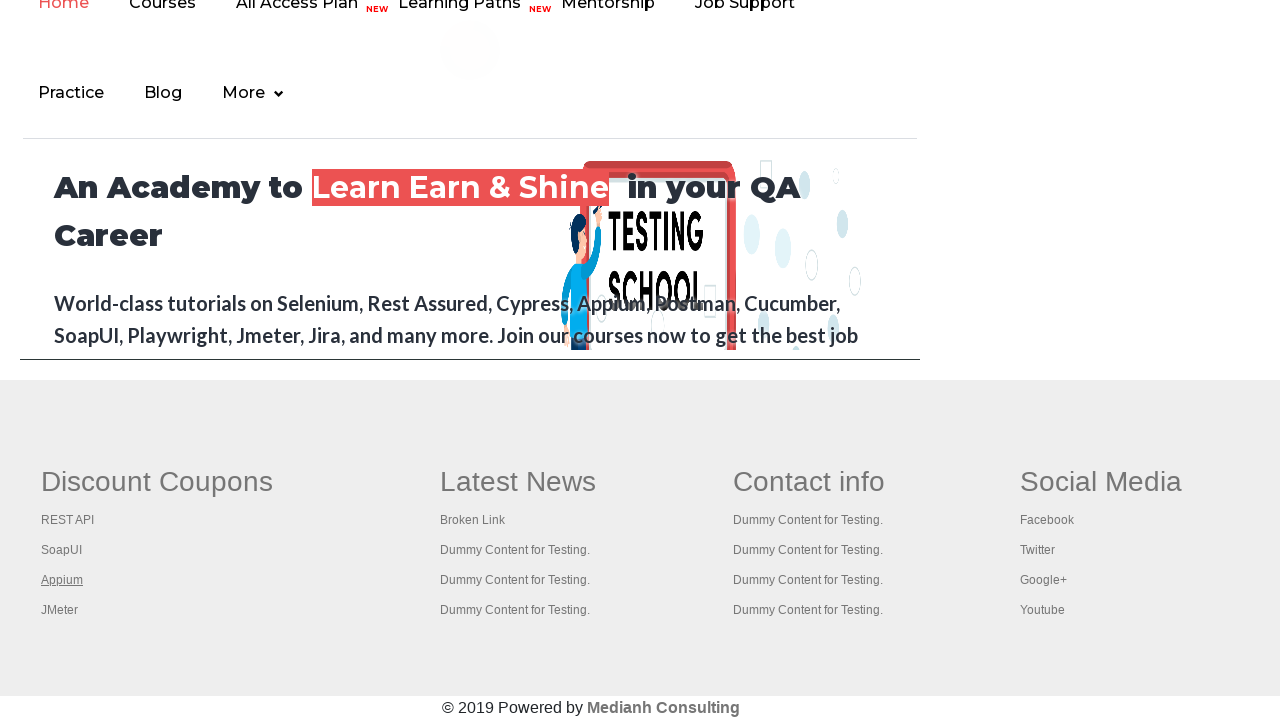

Clicked footer course link 5 at (60, 610) on div#gf-BIG >> xpath=//td[1]/ul >> a >> nth=4
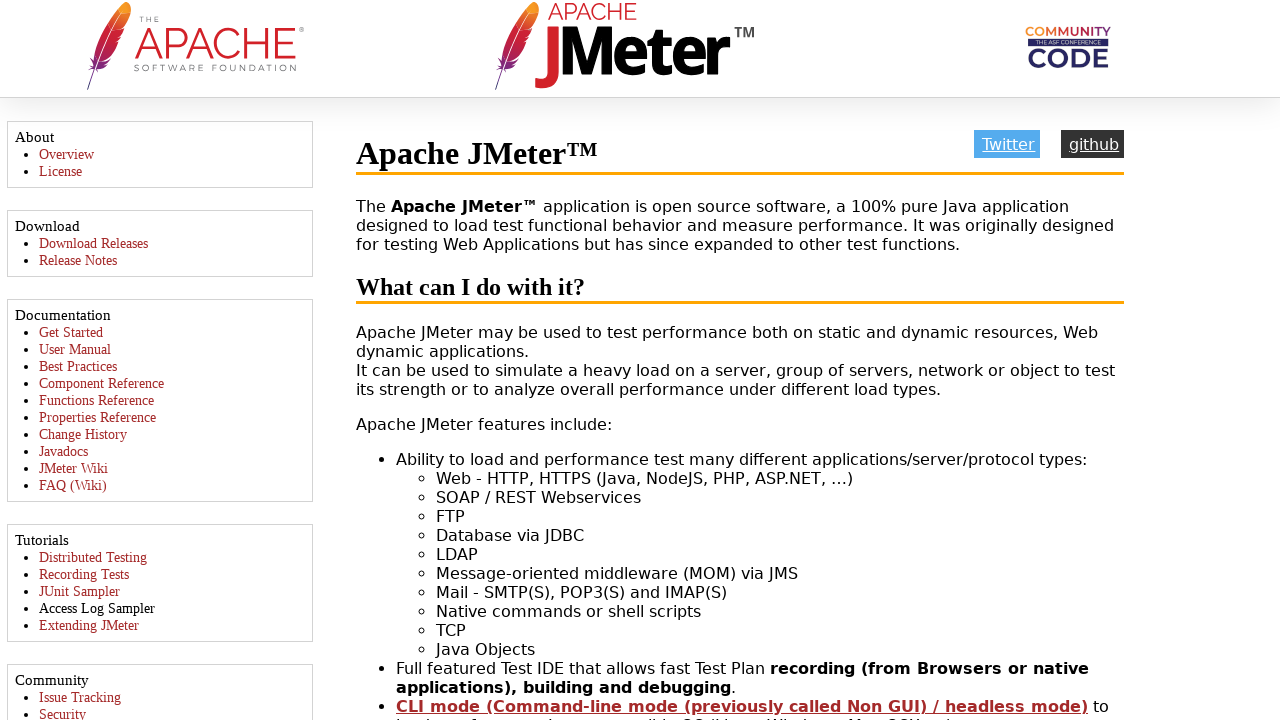

Page finished loading after clicking link 5
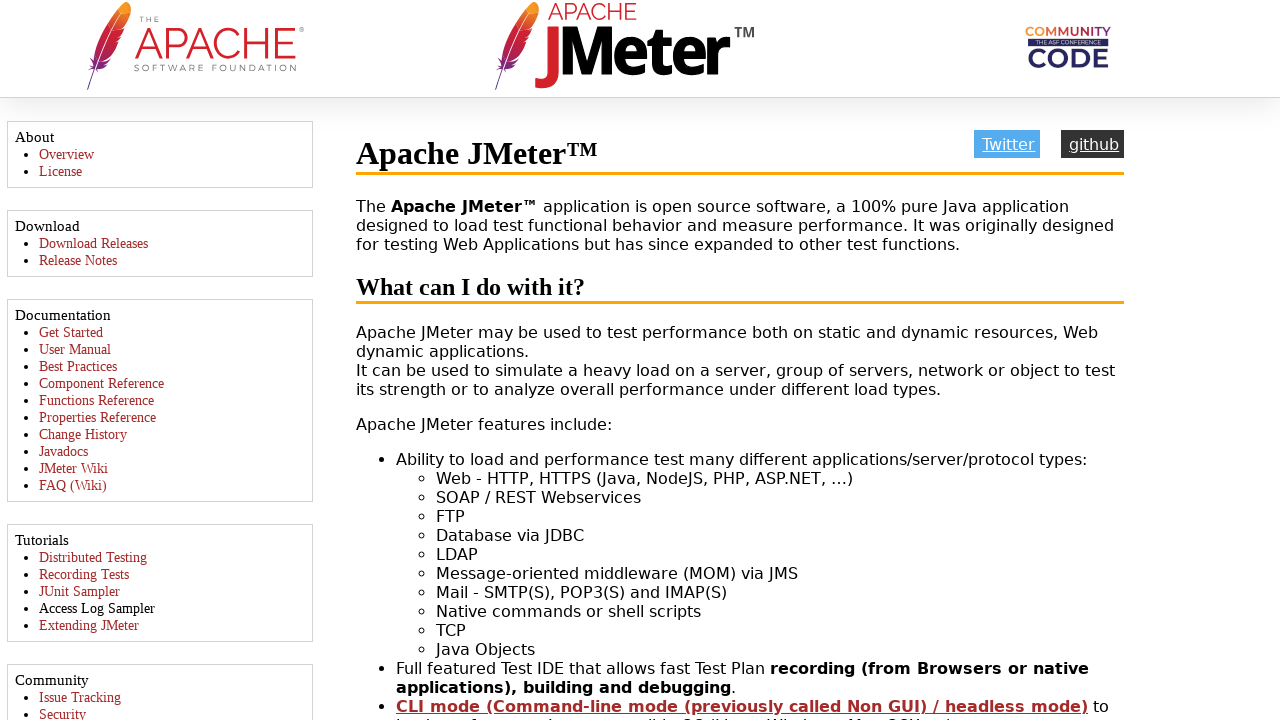

Verified page title exists: 'Apache JMeter - Apache JMeter™'
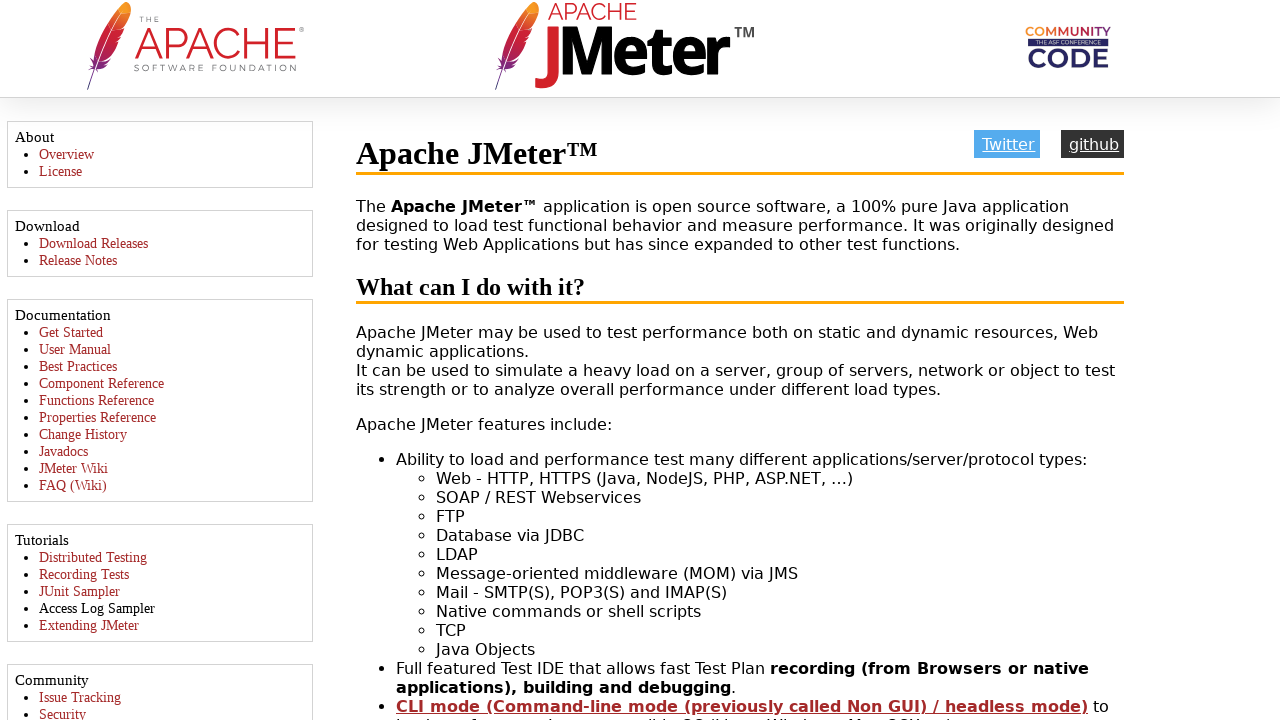

Navigated back from course link 5
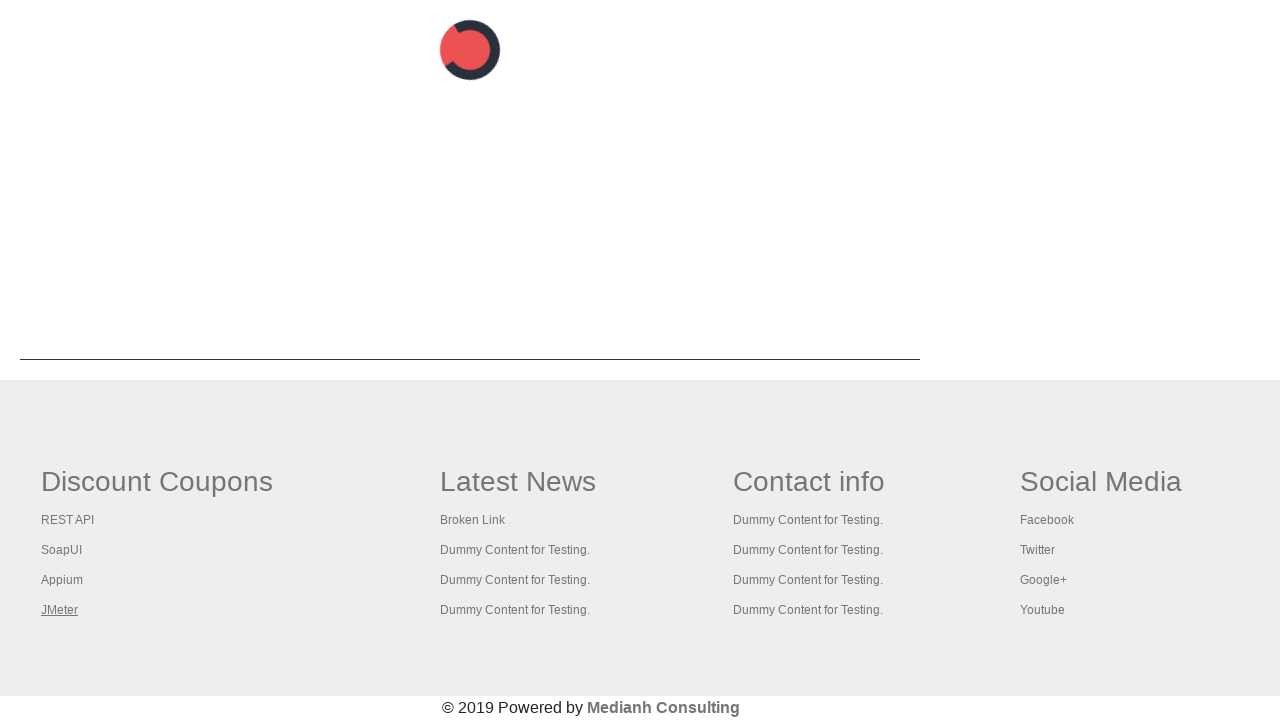

Main page reloaded and ready for next link iteration
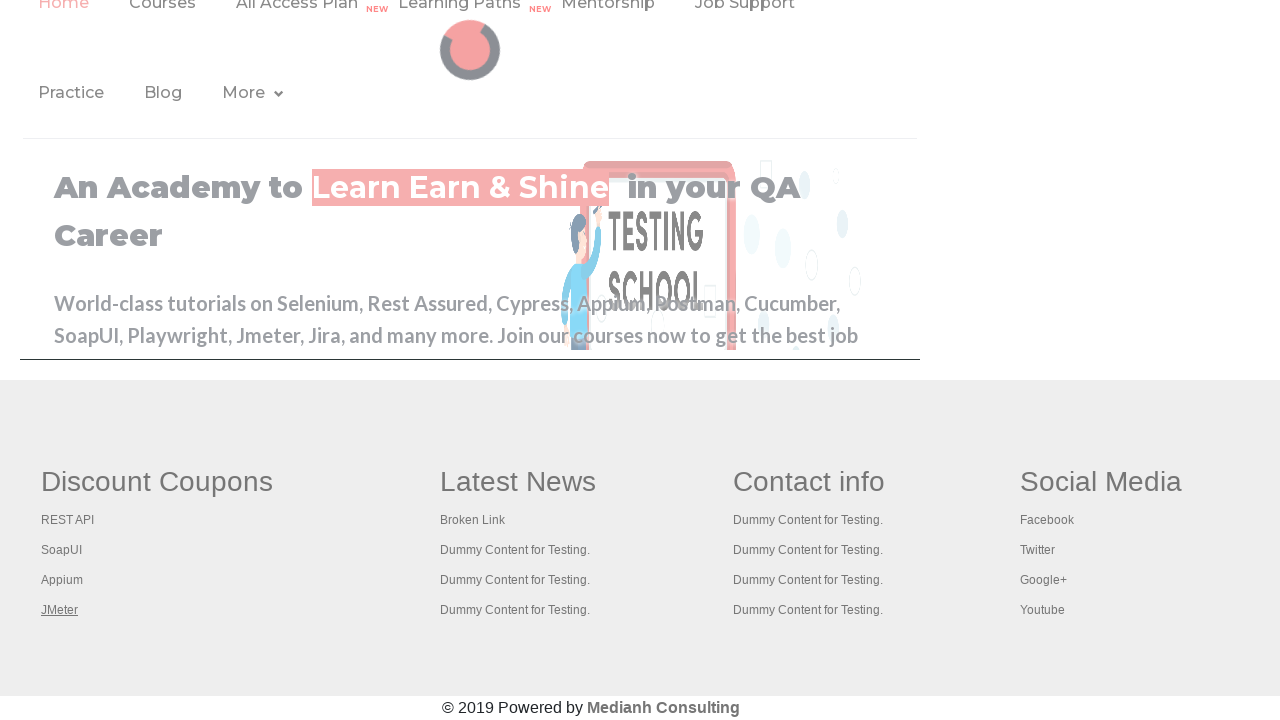

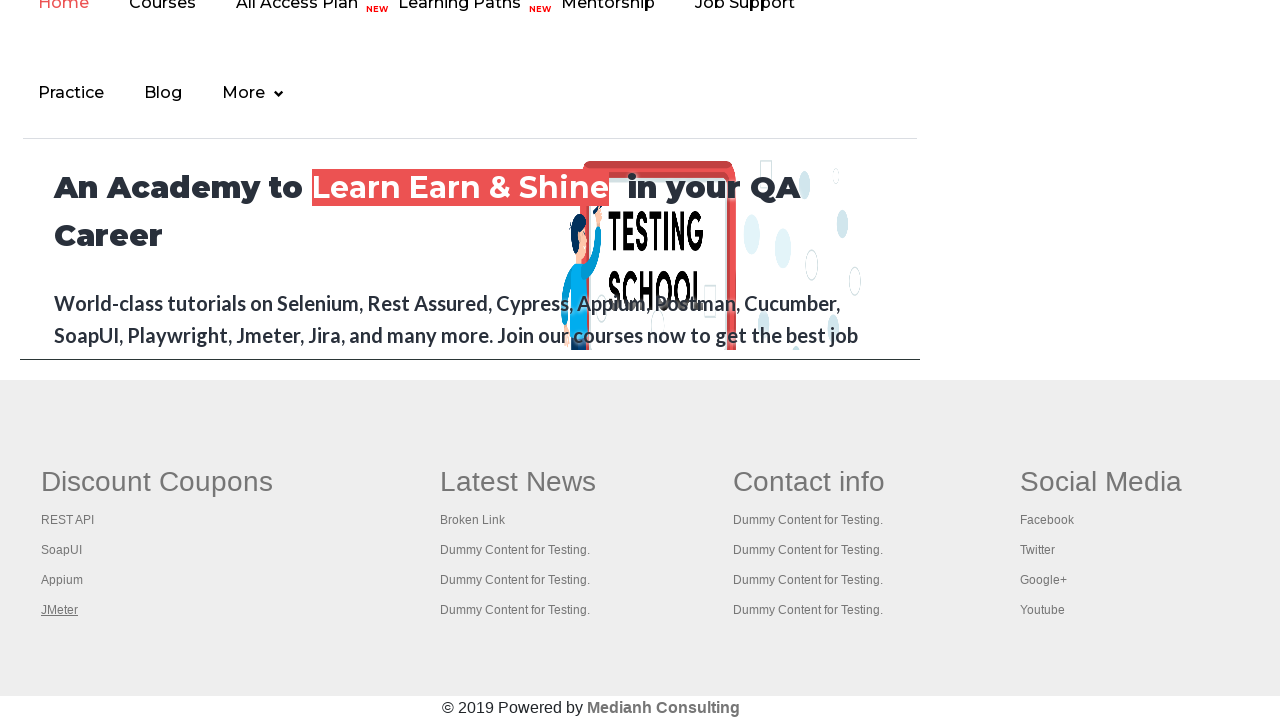